Tests sorting functionality by clicking a column header and verifies sorting, then paginates through a table to find a specific item containing "Rice"

Starting URL: https://rahulshettyacademy.com/seleniumPractise/#/offers

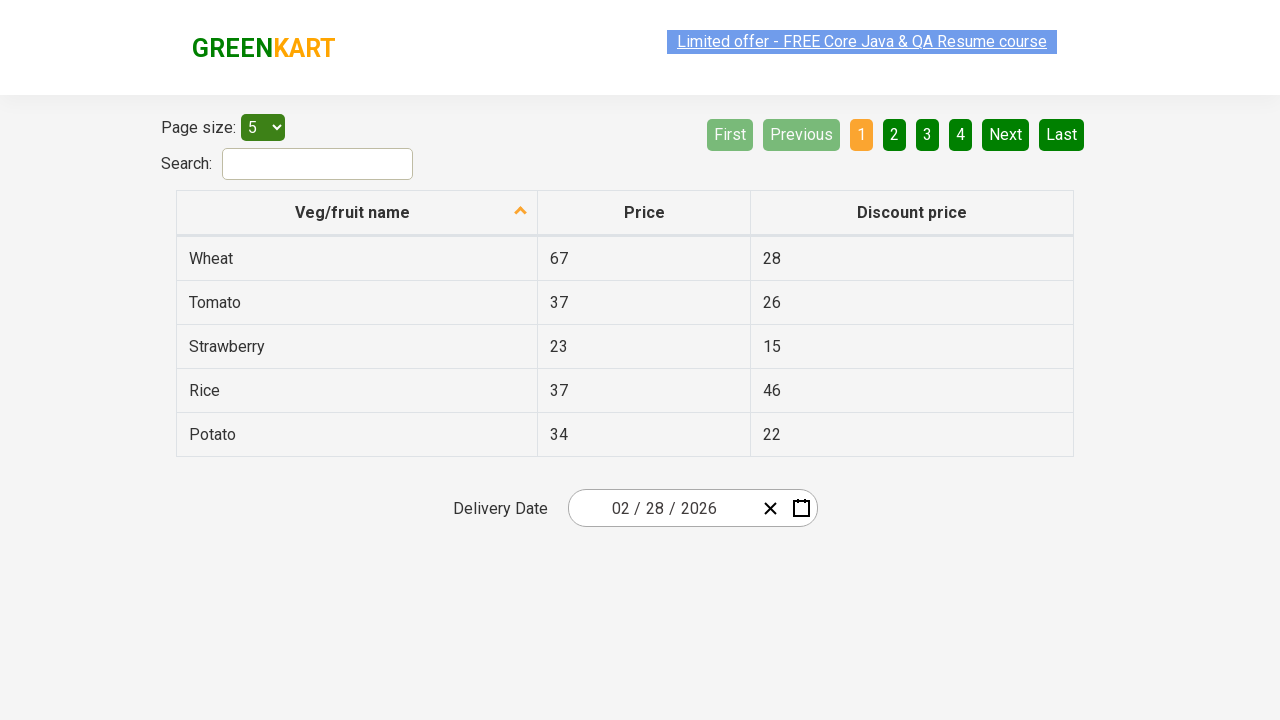

Waited for table header to load
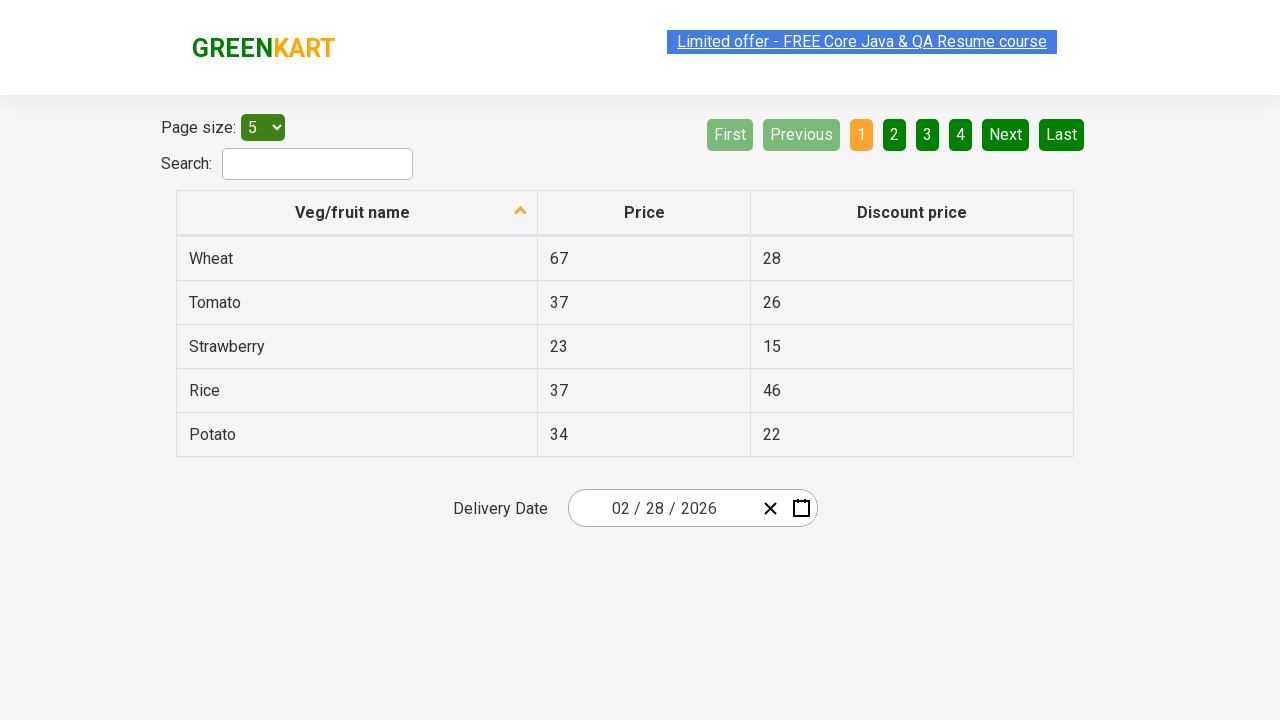

Clicked first column header to sort at (357, 213) on xpath=//tr/th[1]
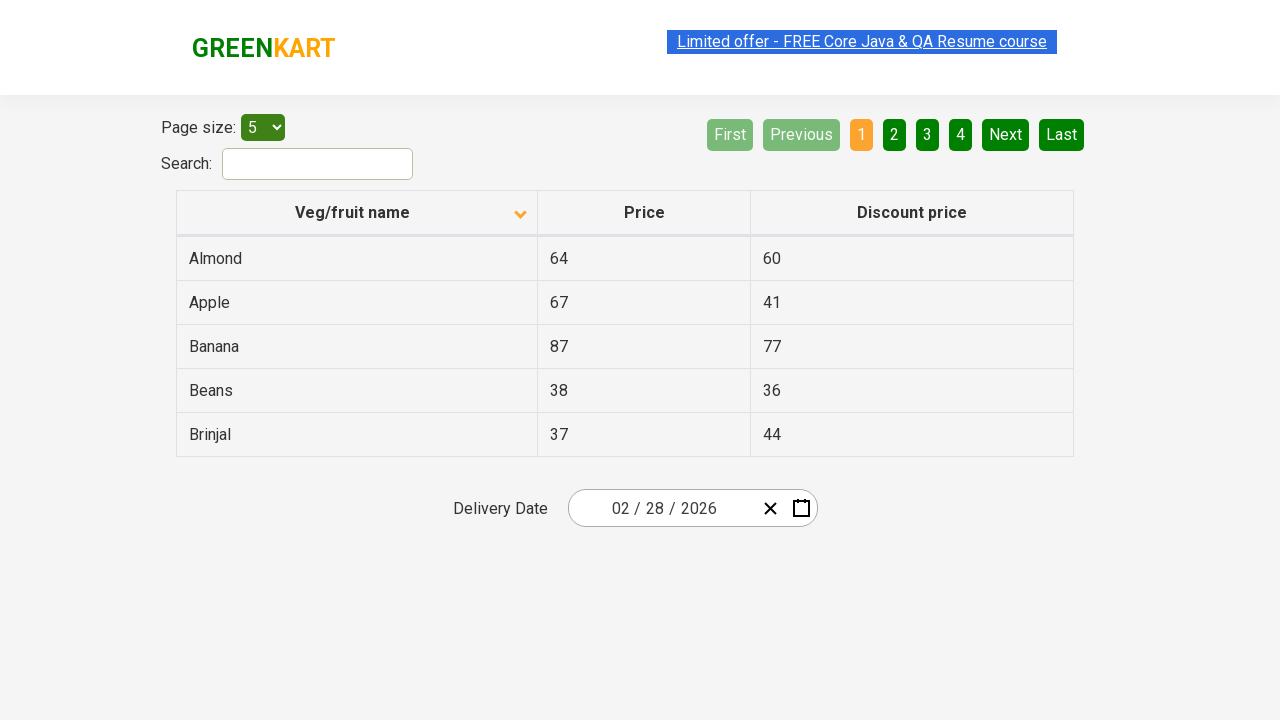

Table data loaded after sorting
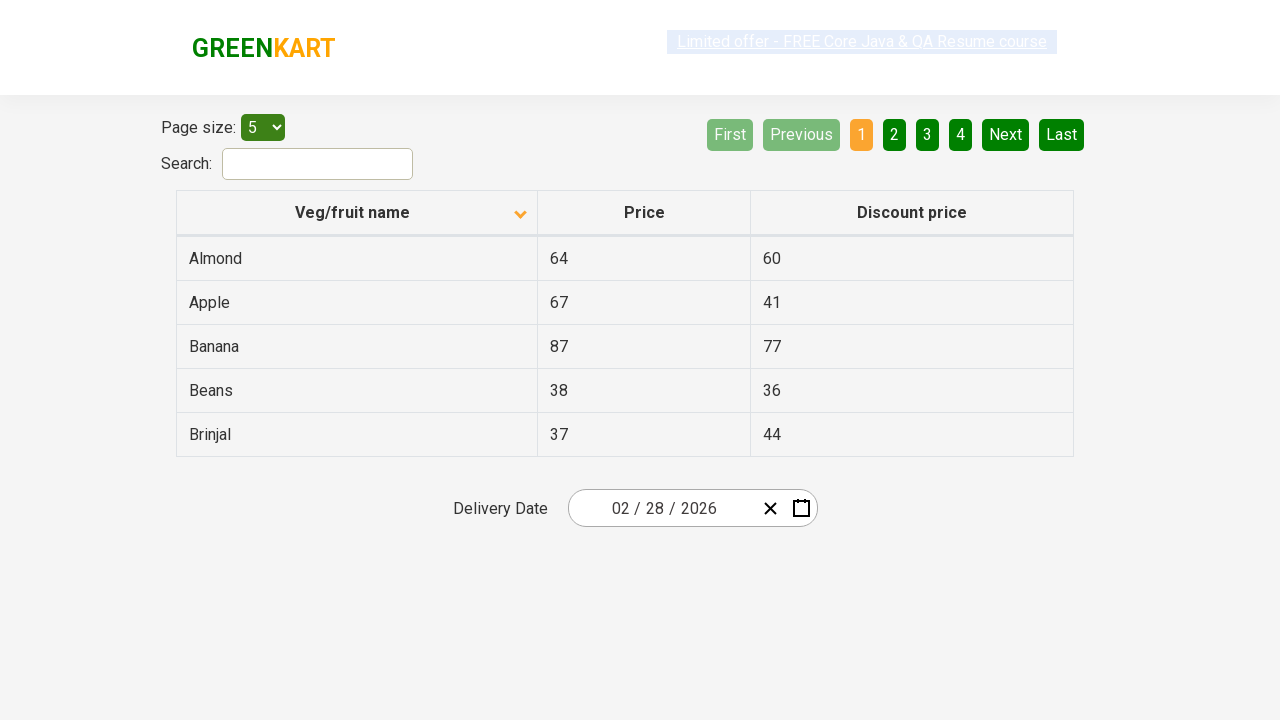

Retrieved and sorted first column text for verification
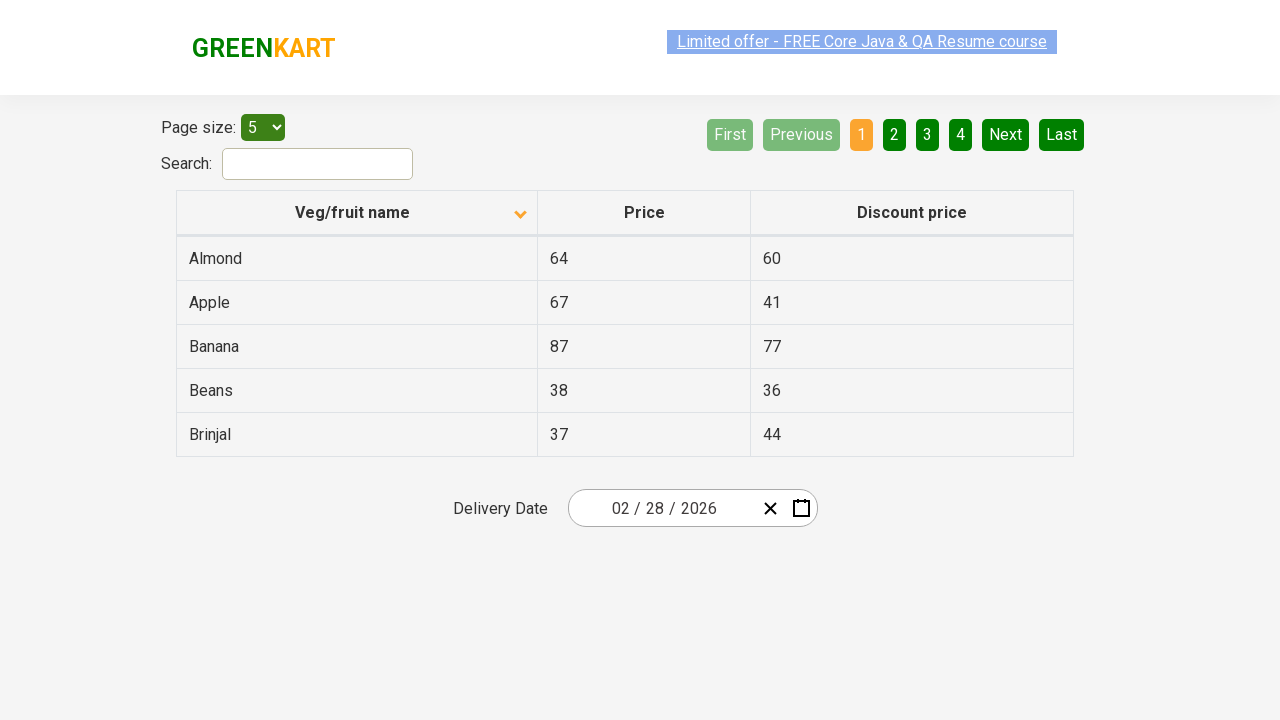

Verified that table is sorted correctly
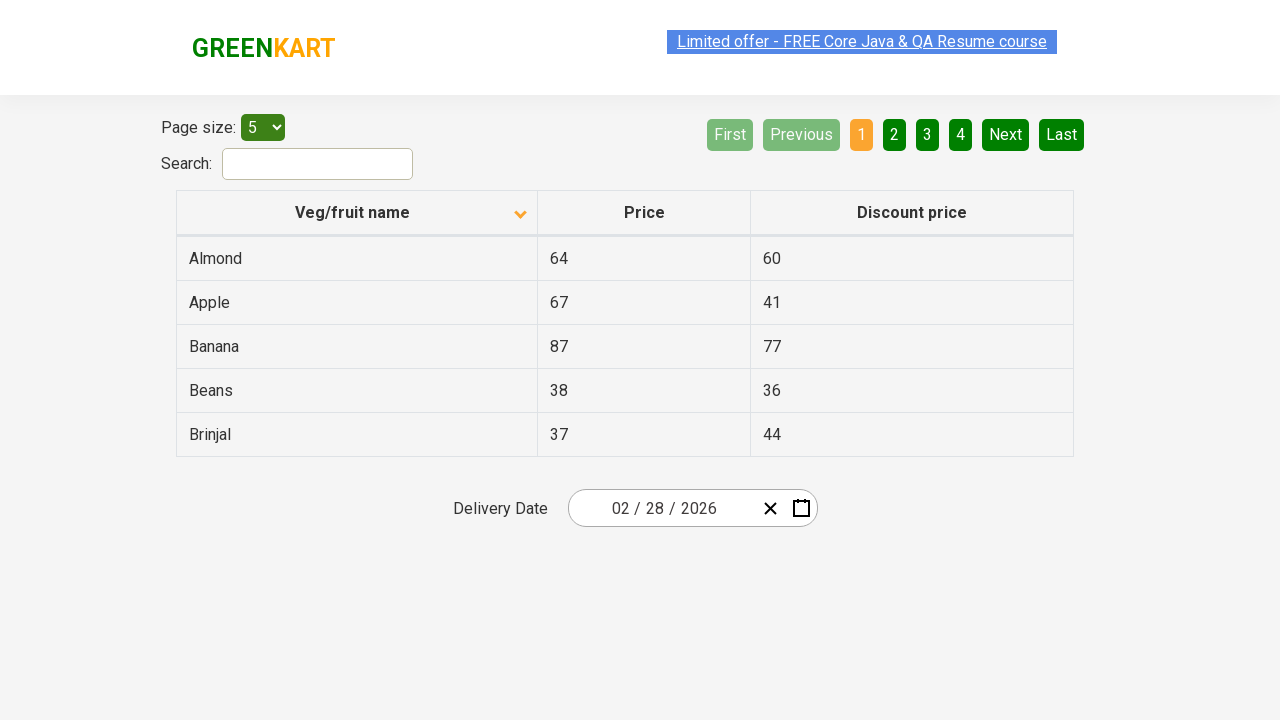

Retrieved row texts from page 1
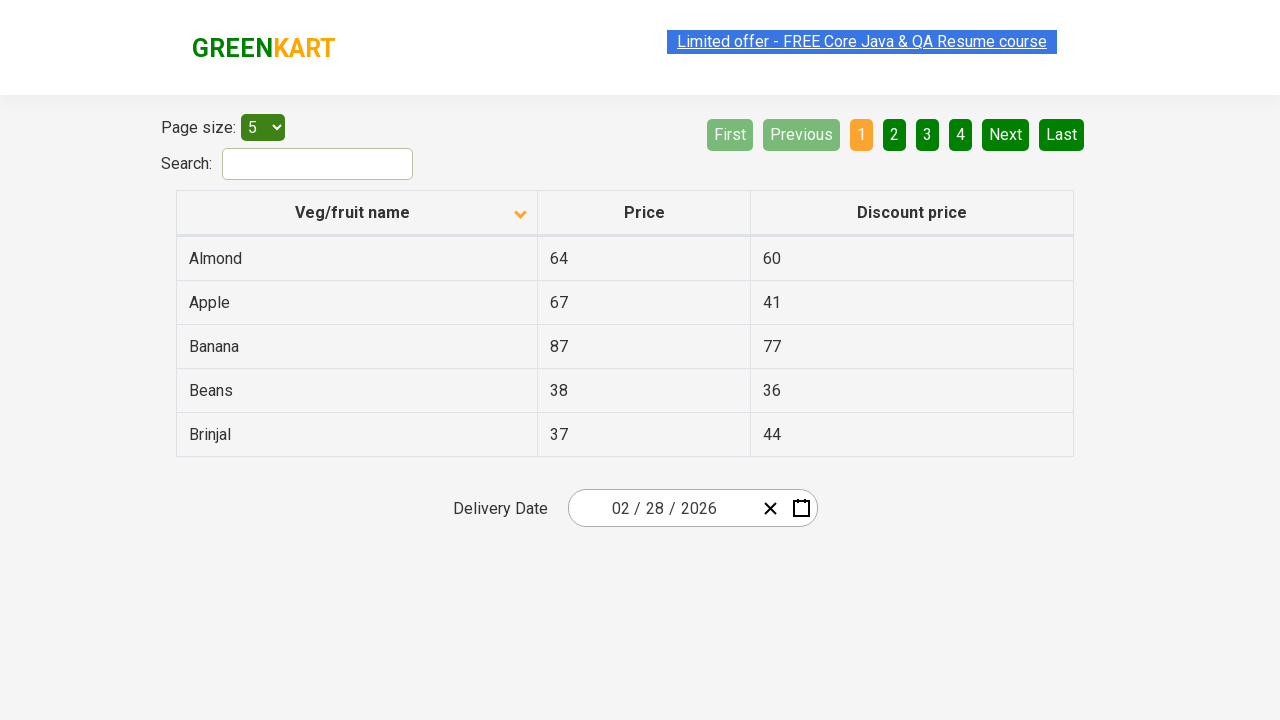

Clicked Next button to navigate to next page at (1006, 134) on [aria-label='Next']
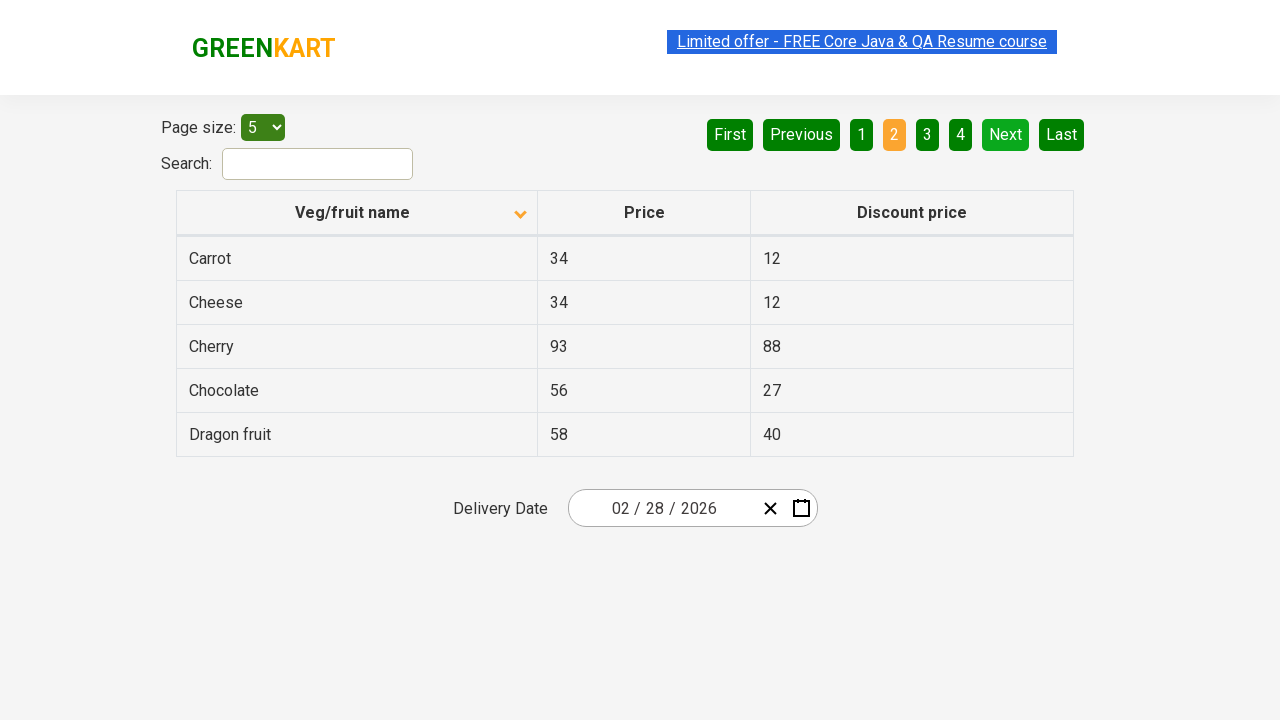

Waited for next page to load
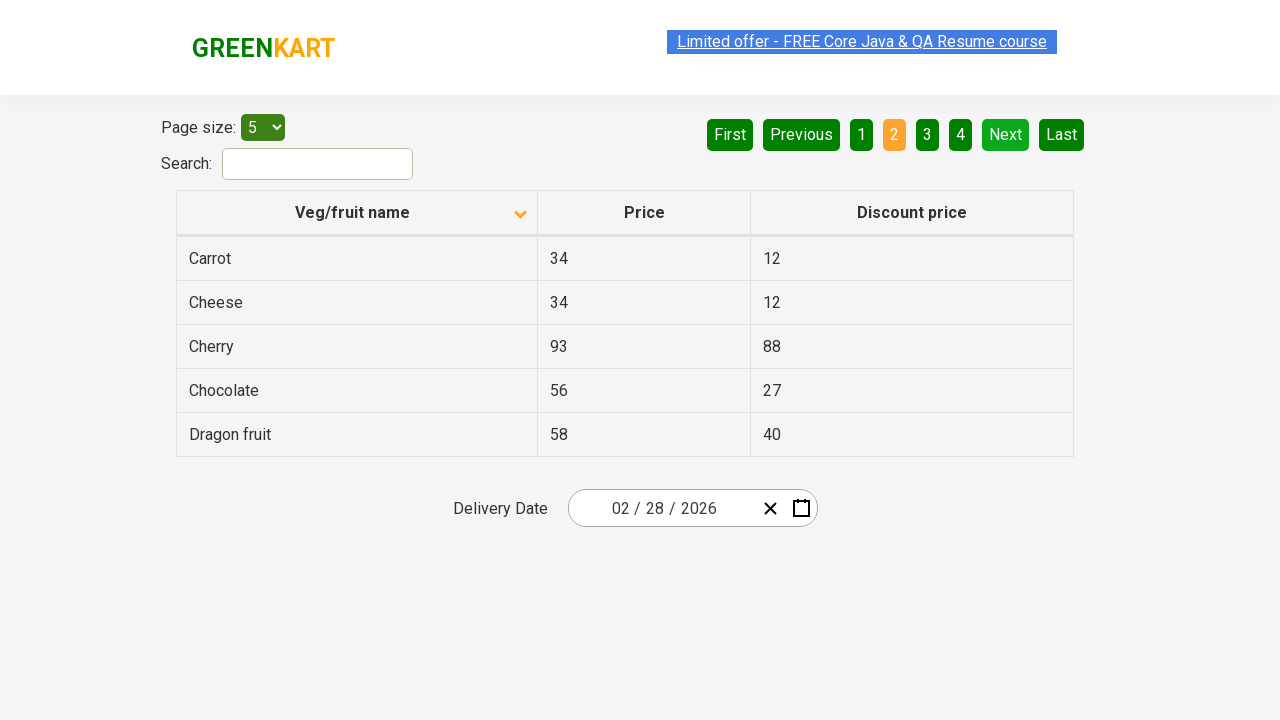

Retrieved row texts from page 2
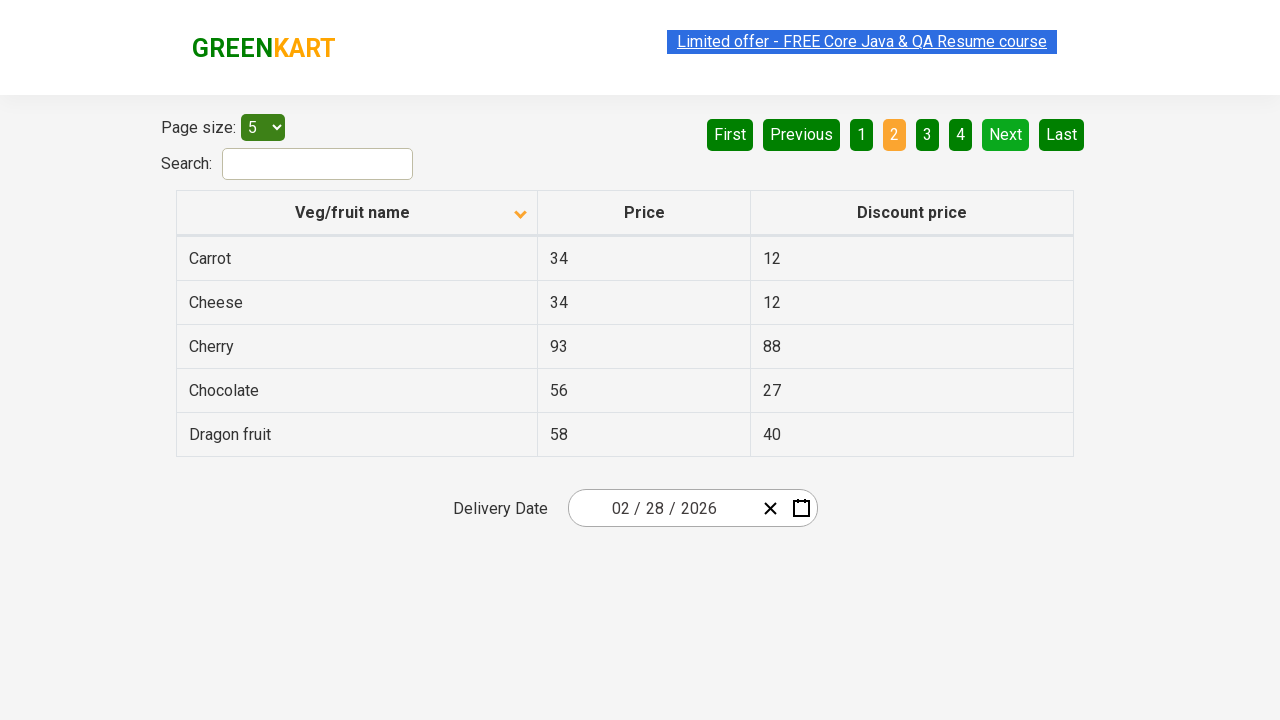

Clicked Next button to navigate to next page at (1006, 134) on [aria-label='Next']
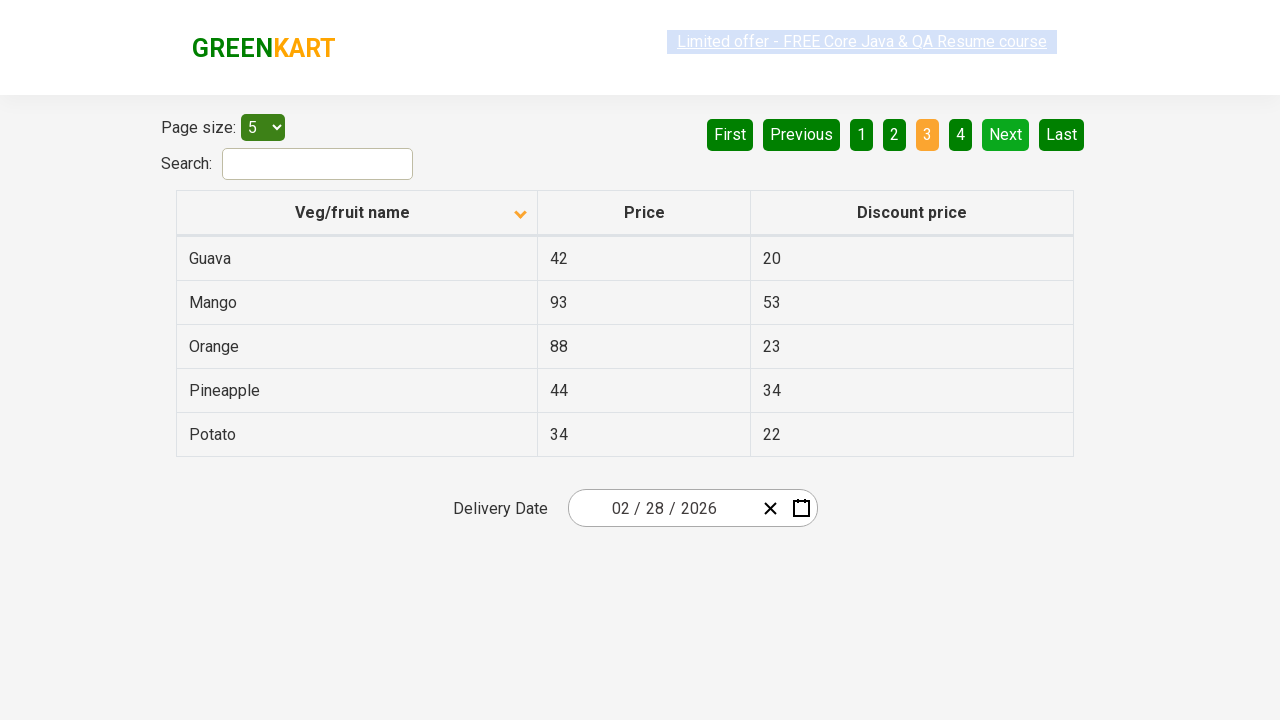

Waited for next page to load
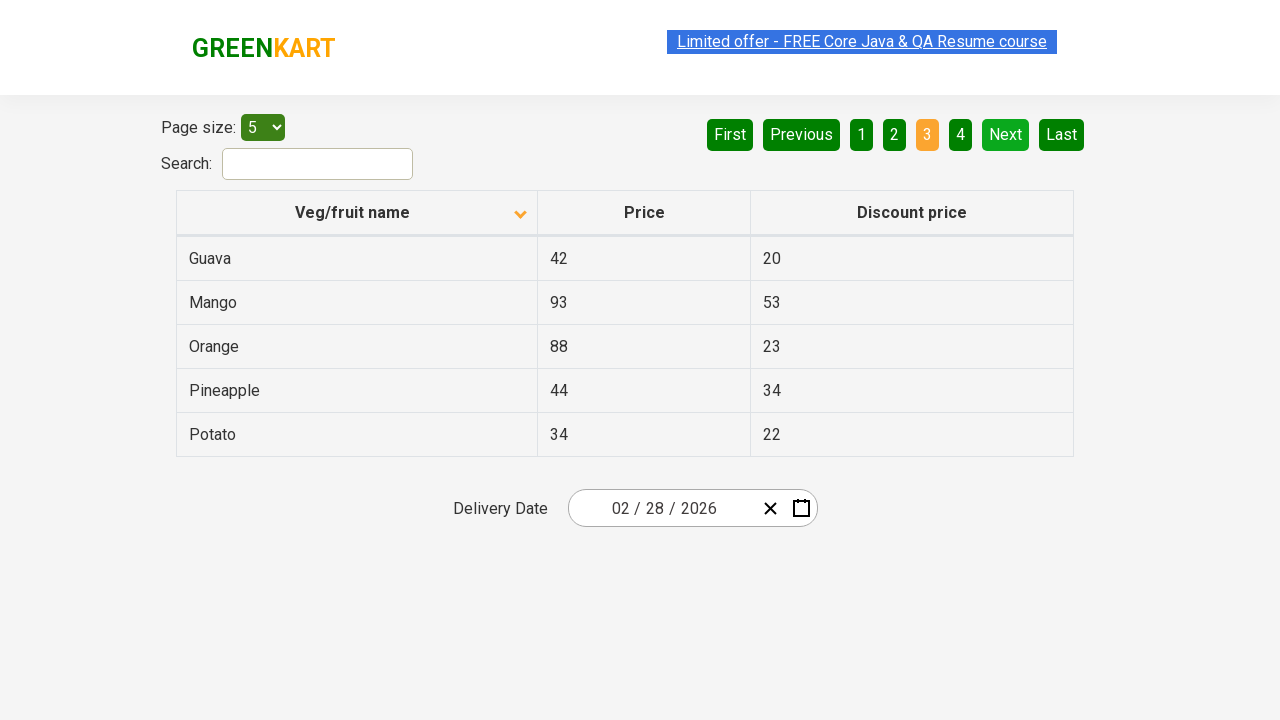

Retrieved row texts from page 3
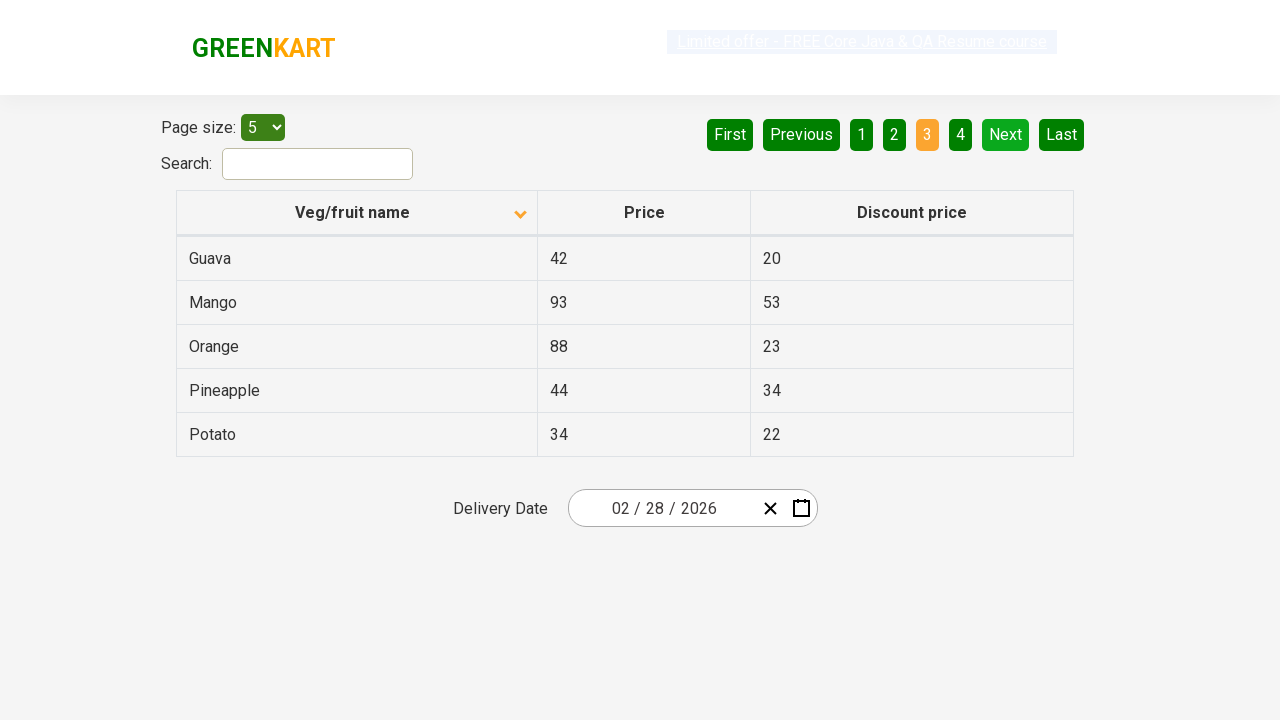

Clicked Next button to navigate to next page at (1006, 134) on [aria-label='Next']
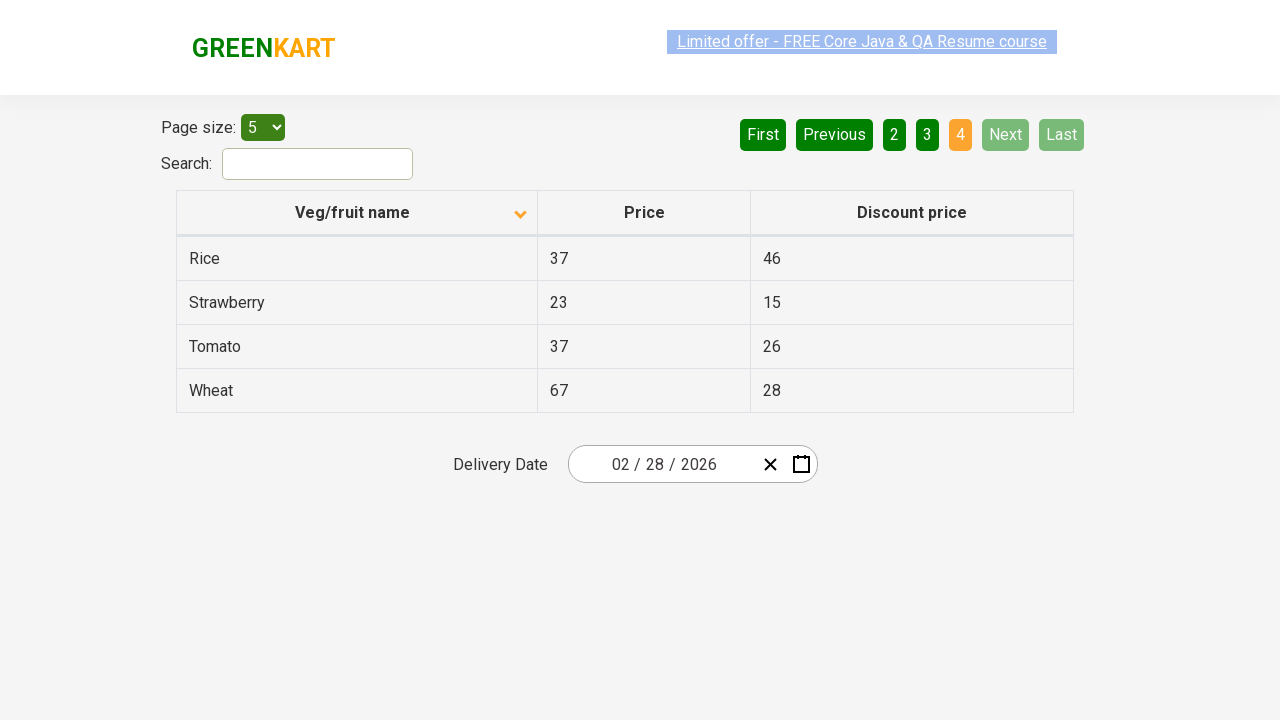

Waited for next page to load
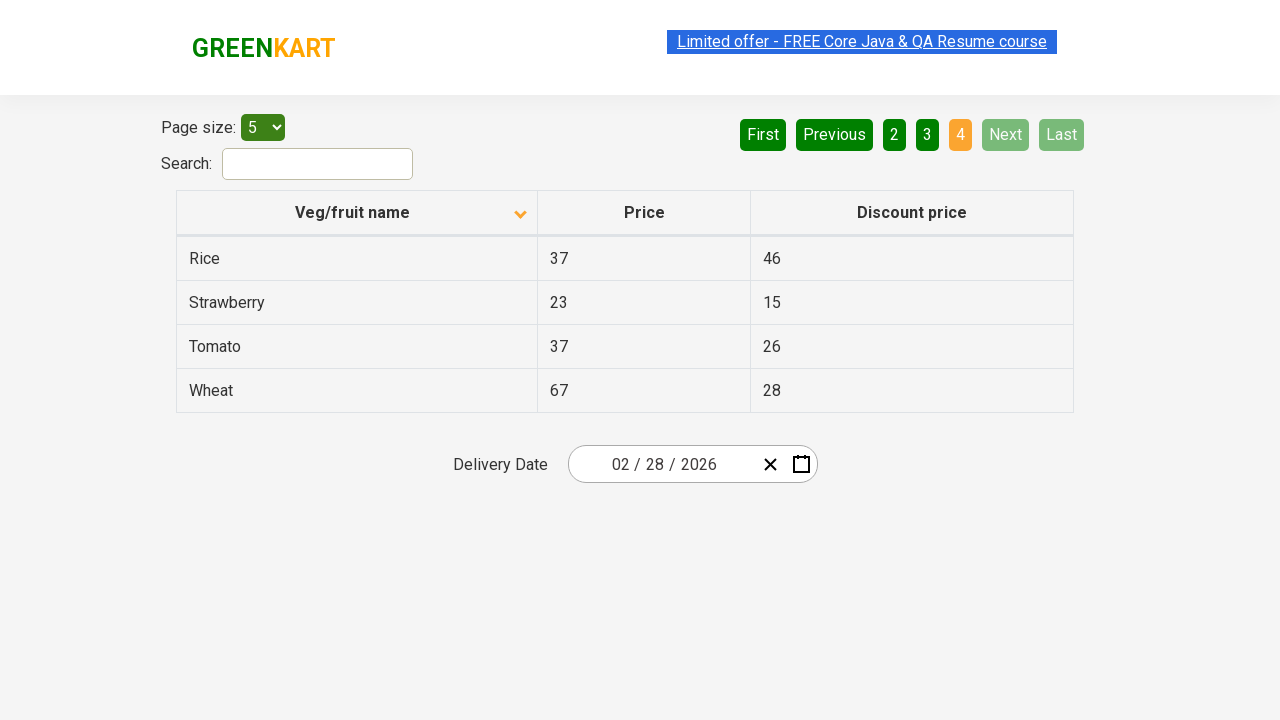

Retrieved row texts from page 4
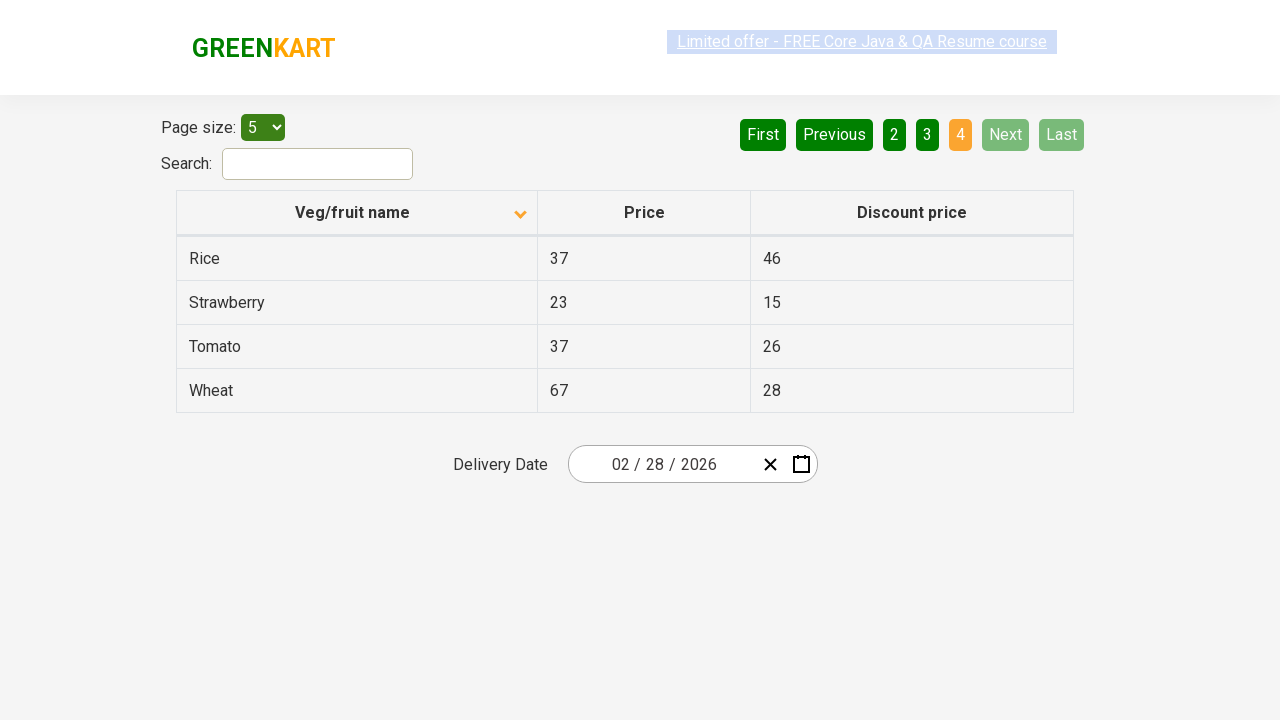

Found item containing 'Rice': ['Rice']
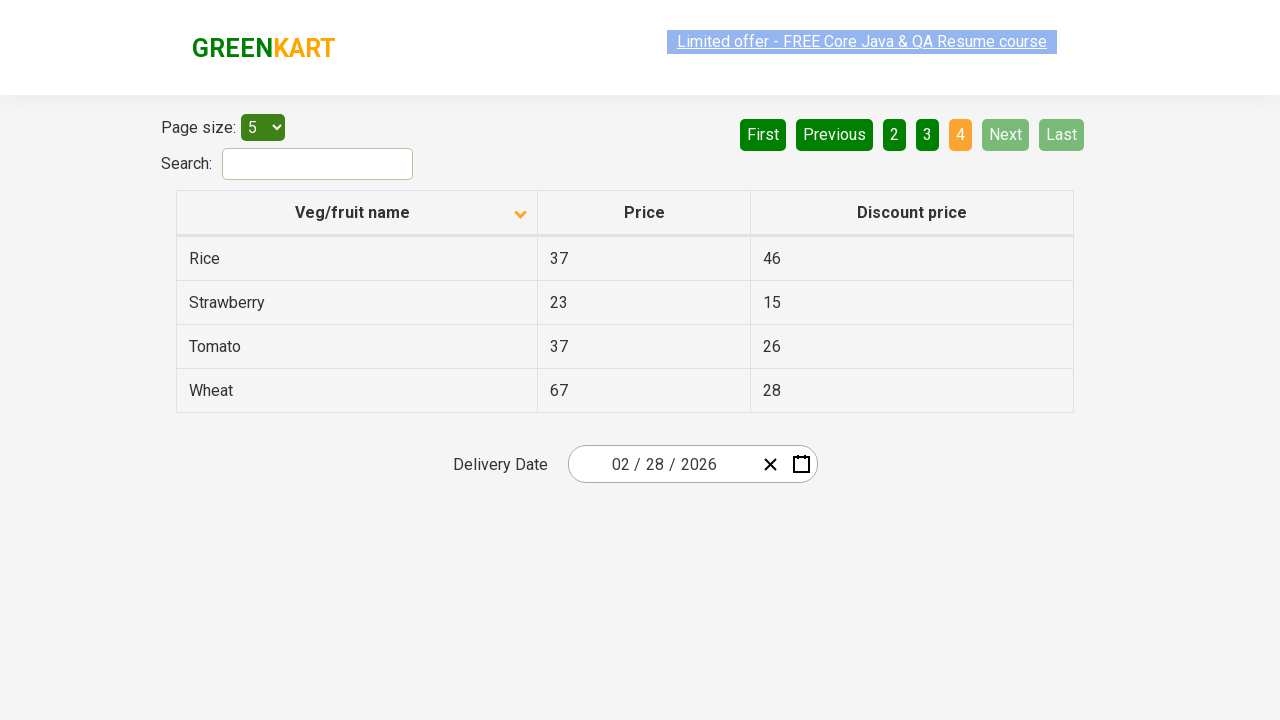

Verified that item containing 'Rice' was found in the table
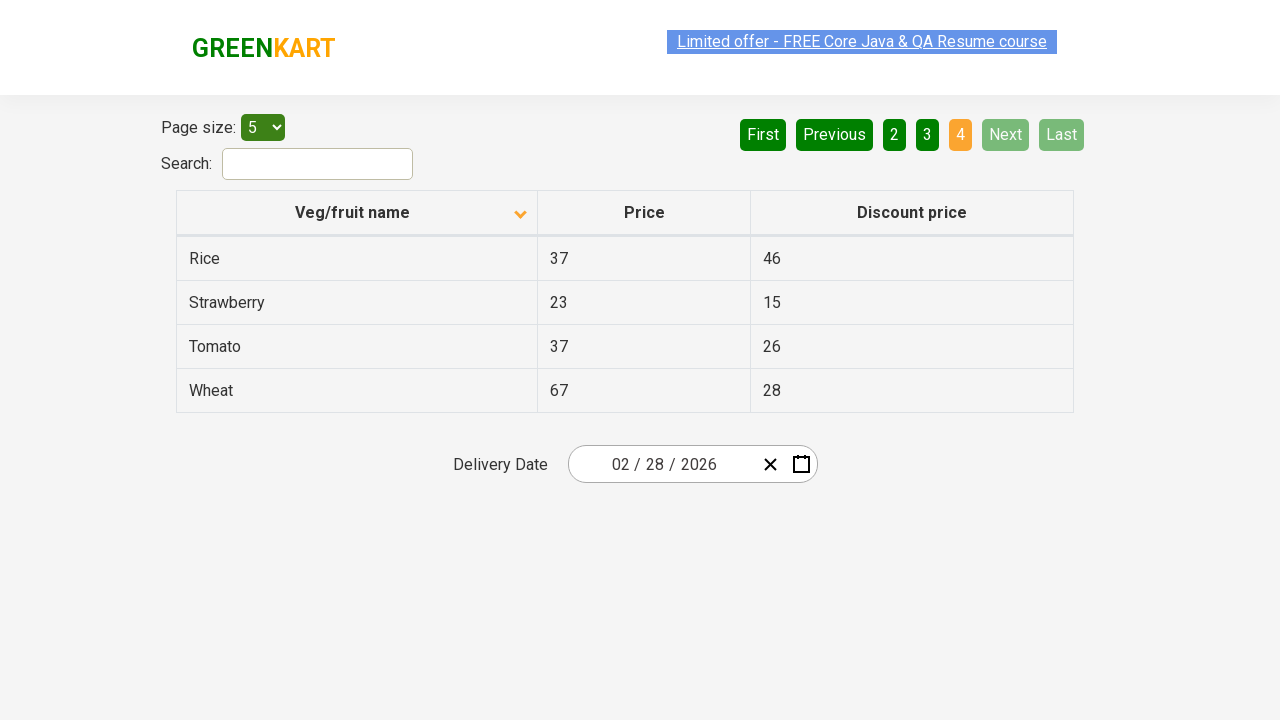

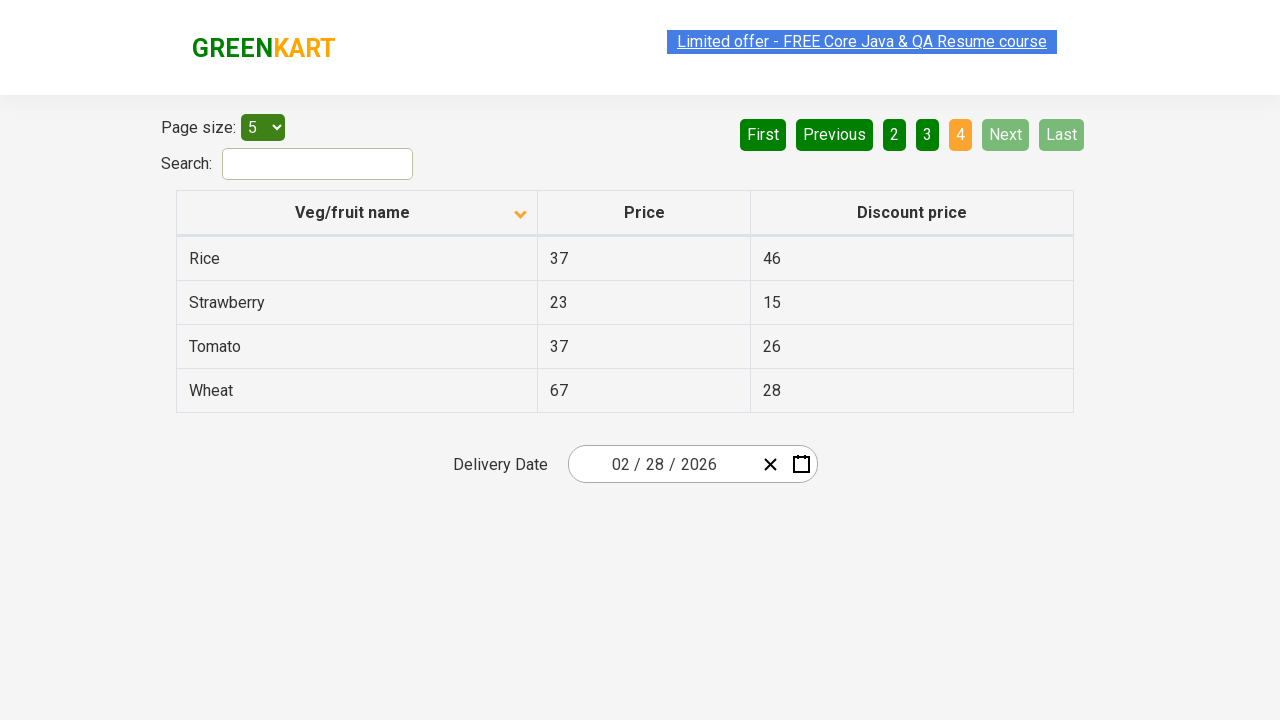